Navigates to a JPL Space image gallery page and clicks a button to view the full featured image.

Starting URL: https://data-class-jpl-space.s3.amazonaws.com/JPL_Space/index.html

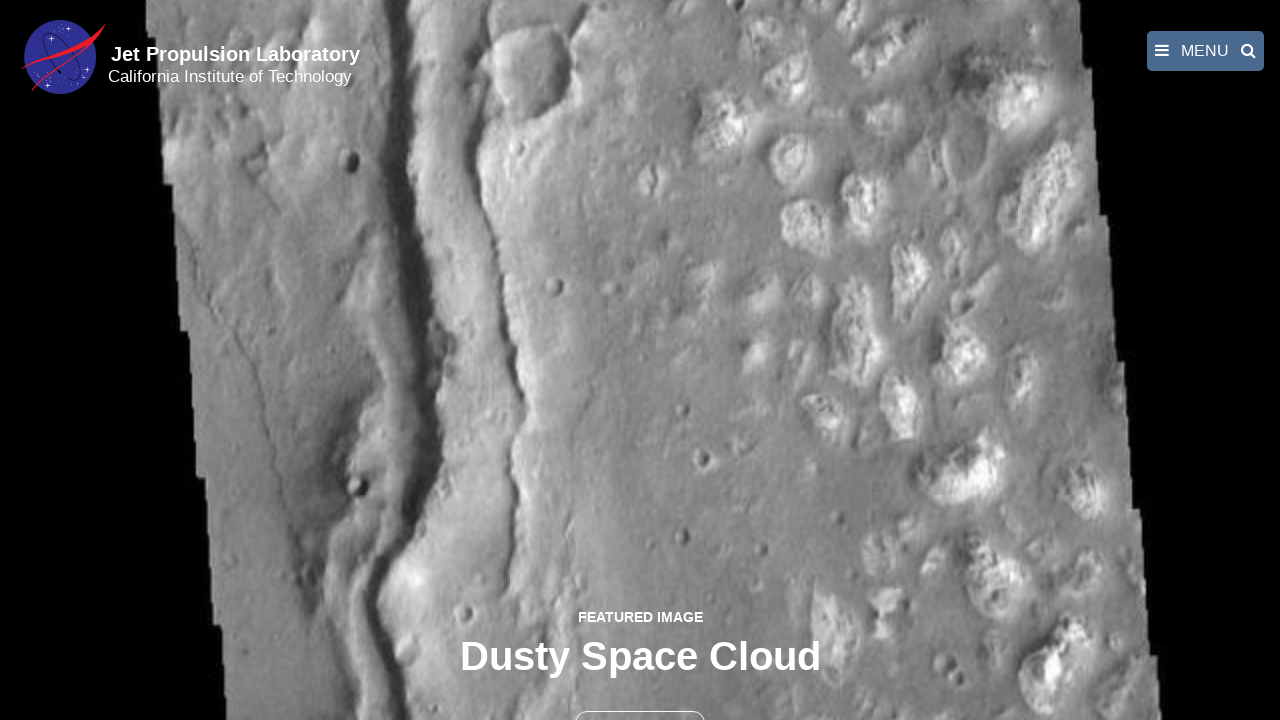

Navigated to JPL Space image gallery page
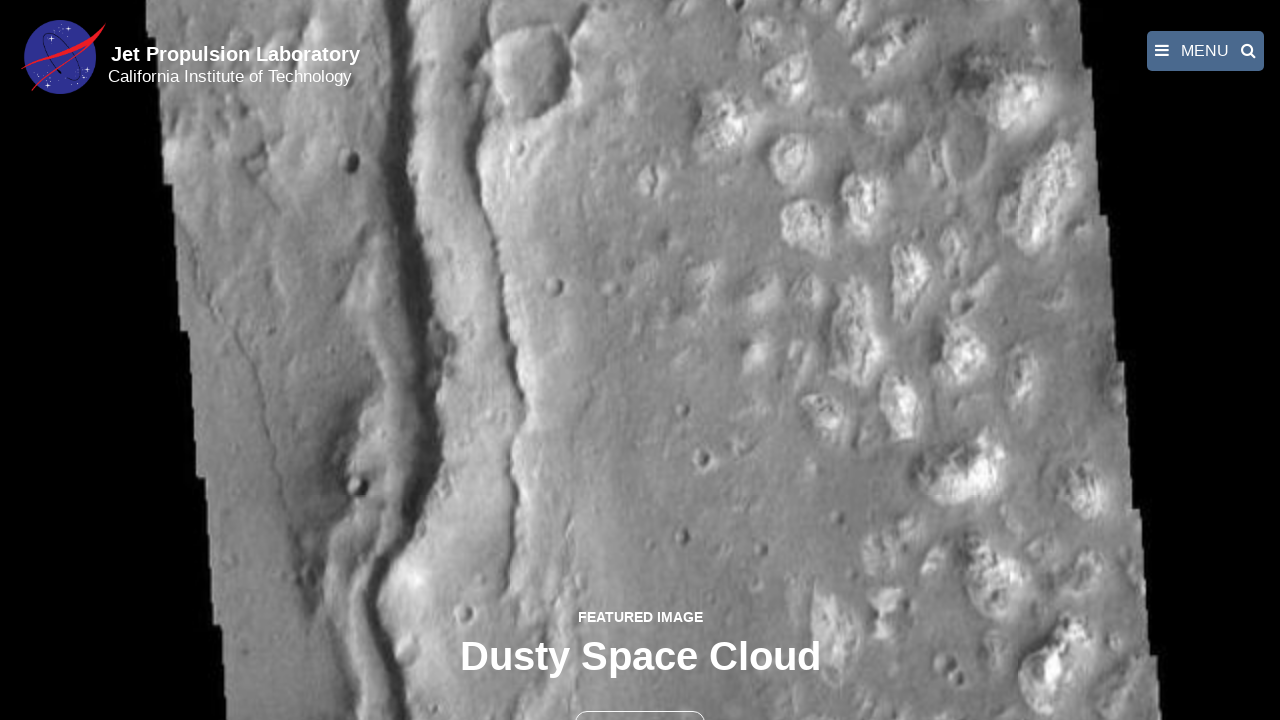

Clicked the second button to view full featured image at (640, 699) on button >> nth=1
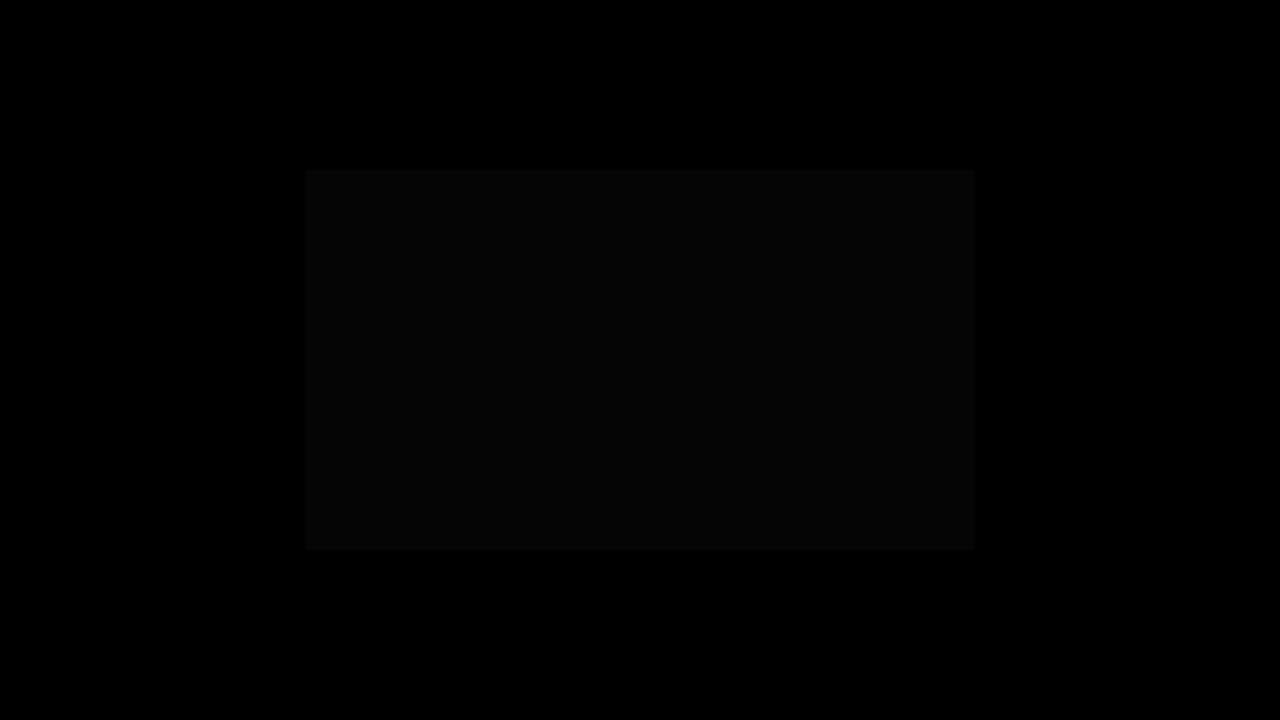

Full-size image loaded and displayed
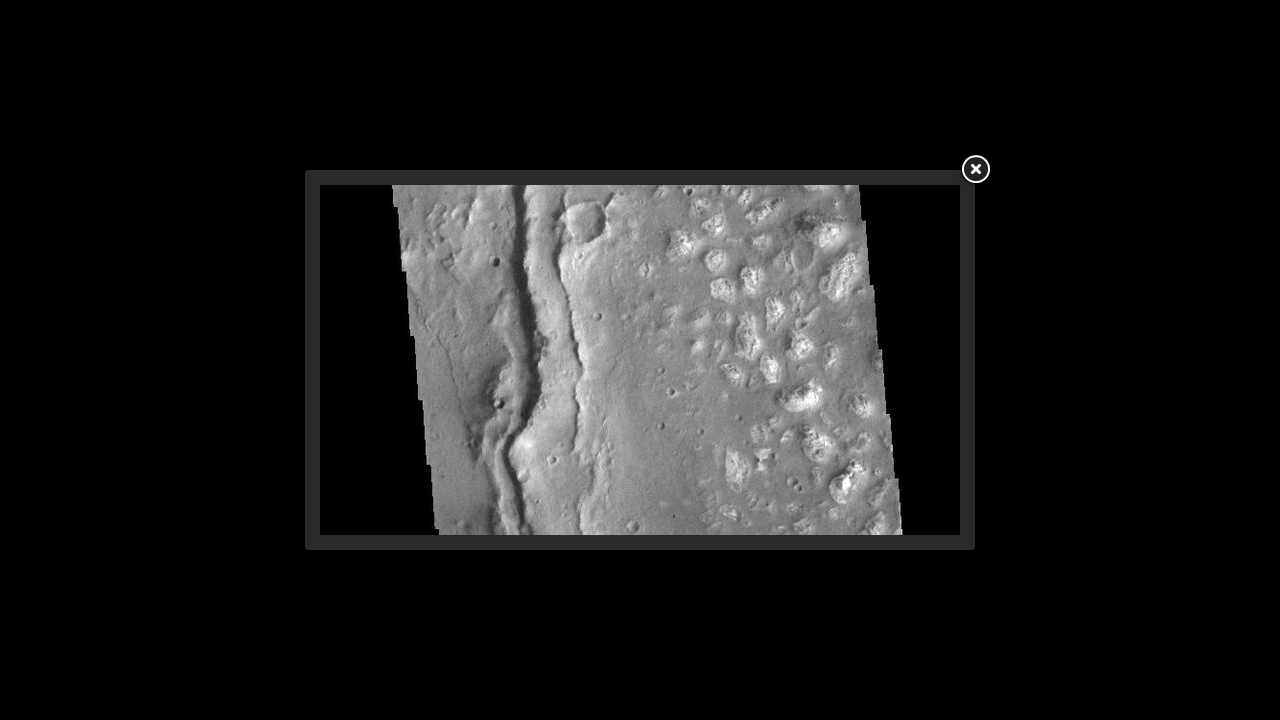

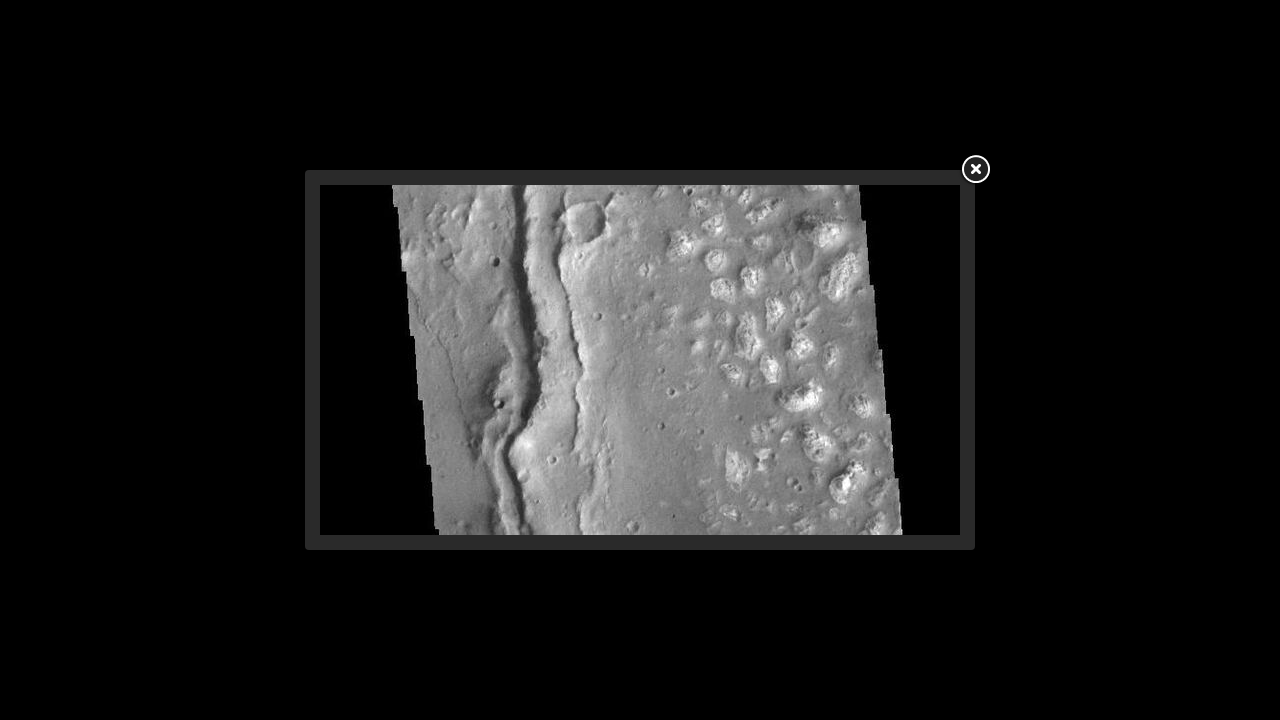